Tests Lorem Ipsum generator by selecting "words" option, entering 10, and verifying the site displays "10 words" in the result

Starting URL: https://lipsum.com/

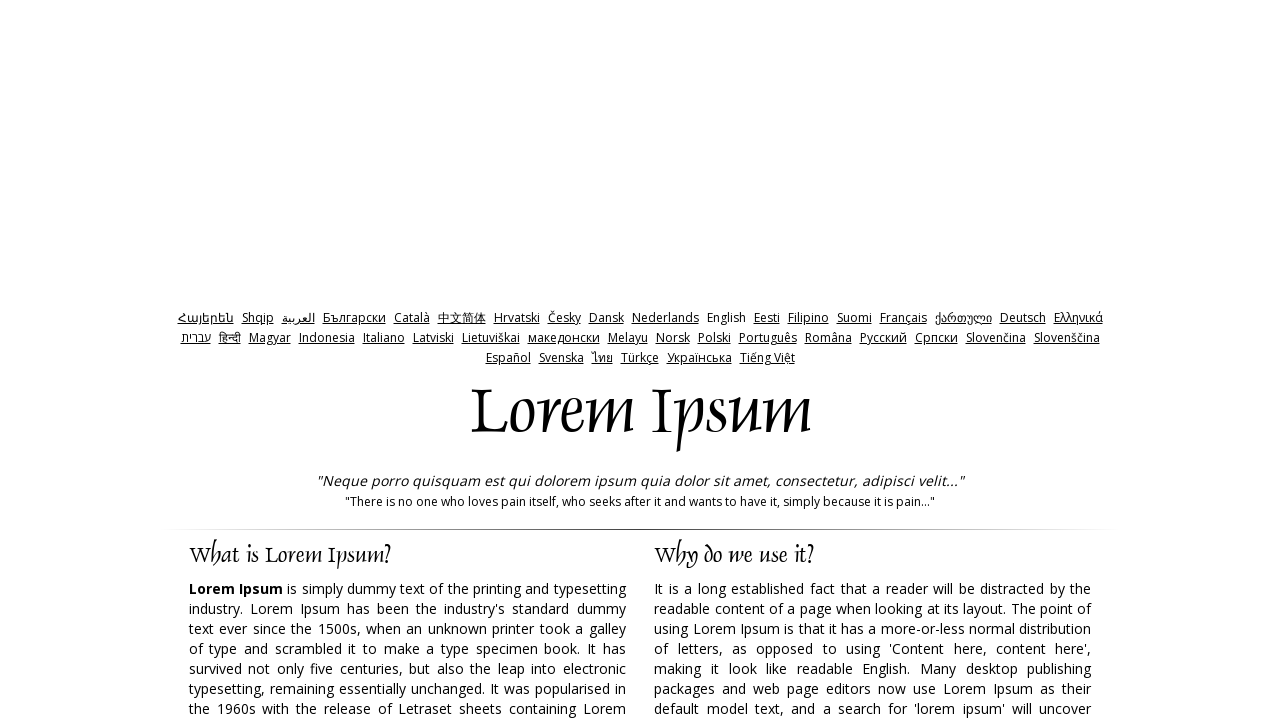

Cleared the amount input field on input[name='amount']
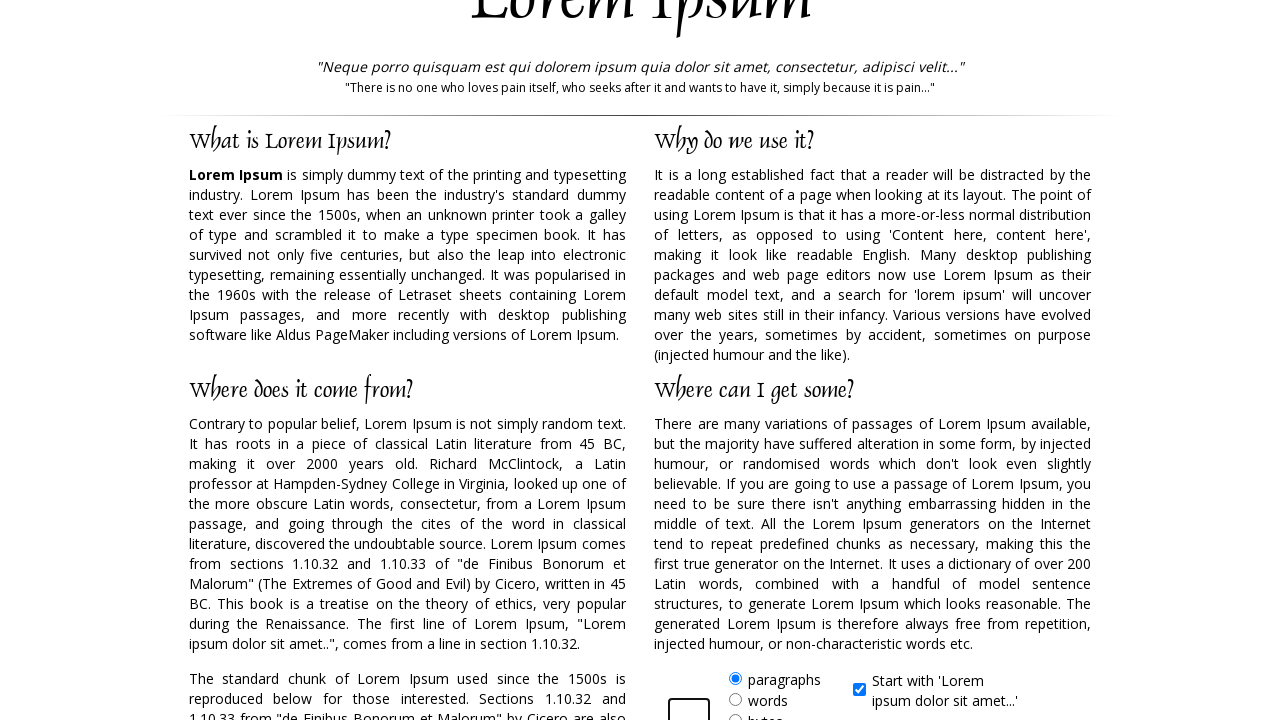

Clicked on 'words' radio button option at (768, 700) on xpath=//form//label[@for='words']
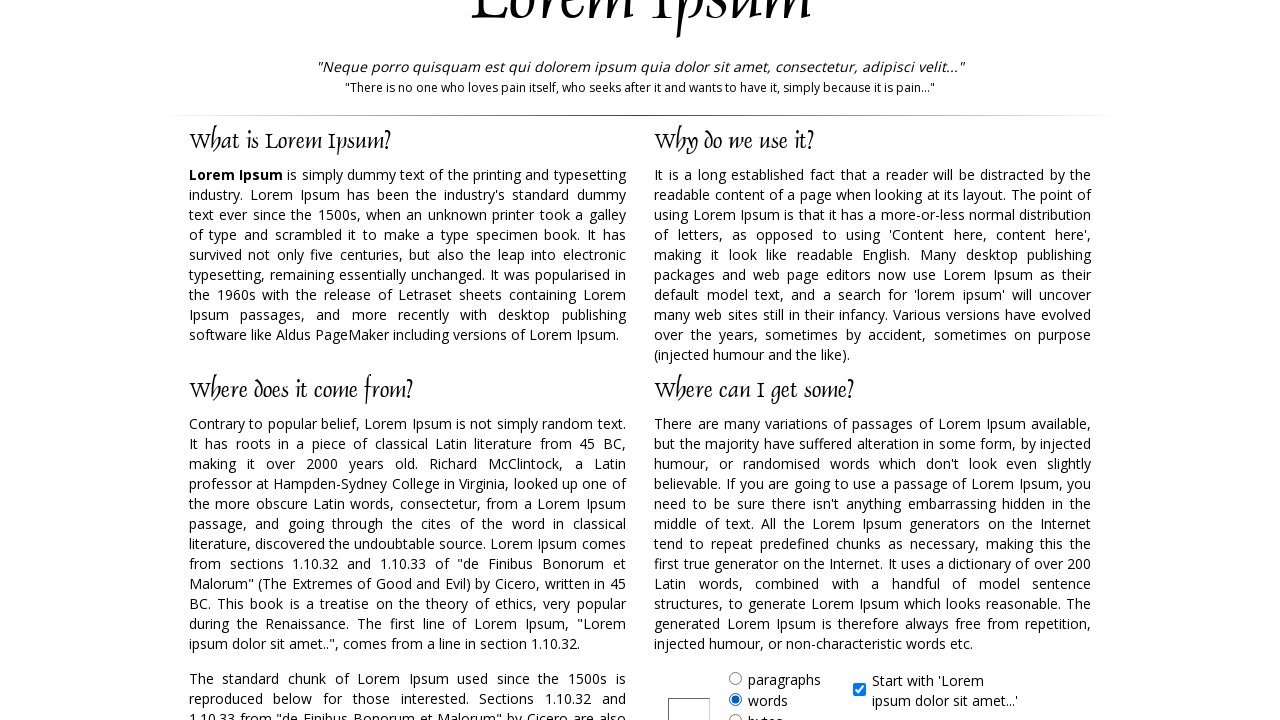

Filled amount field with '10' on input[name='amount']
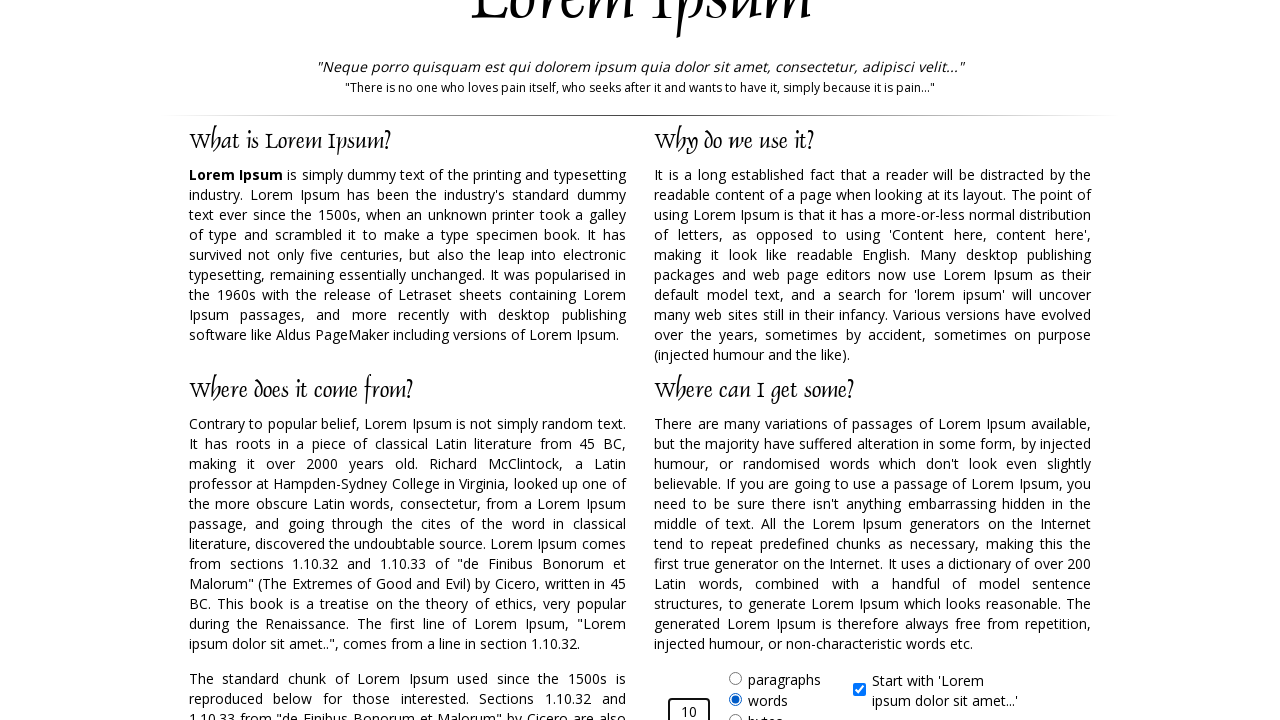

Clicked Generate Lorem Ipsum button at (958, 361) on input#generate
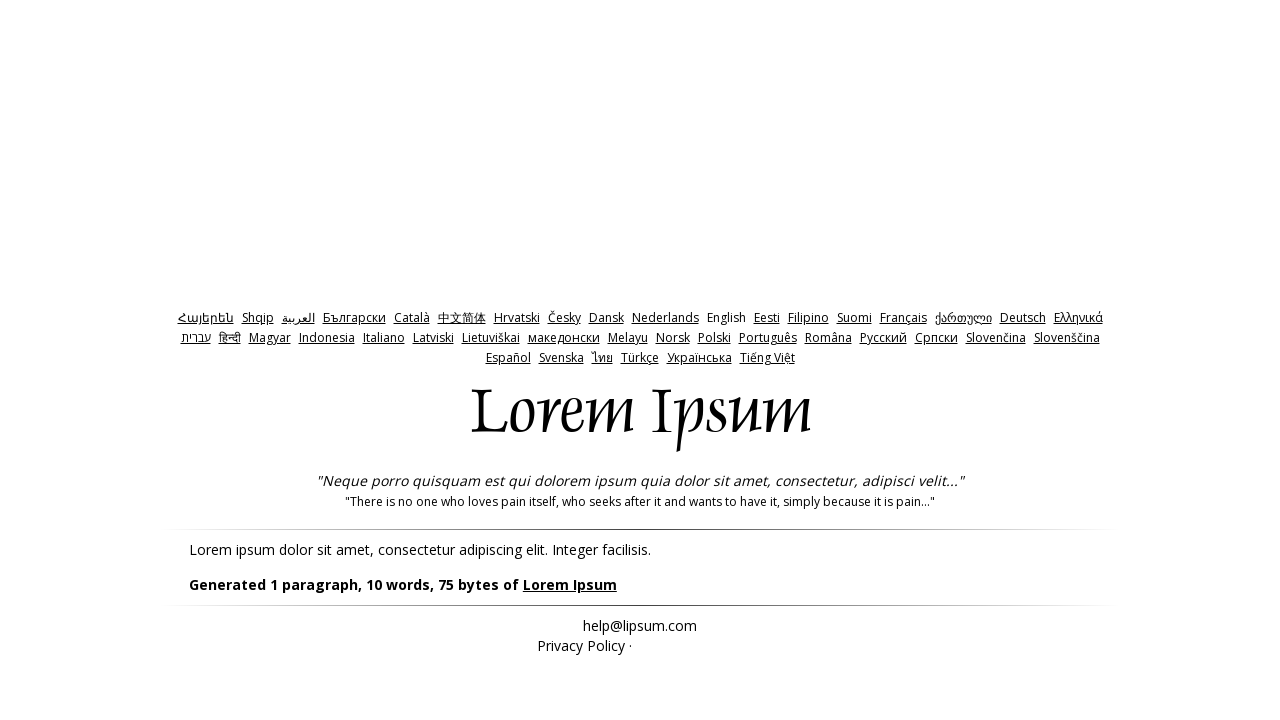

Generated Lorem Ipsum result appeared
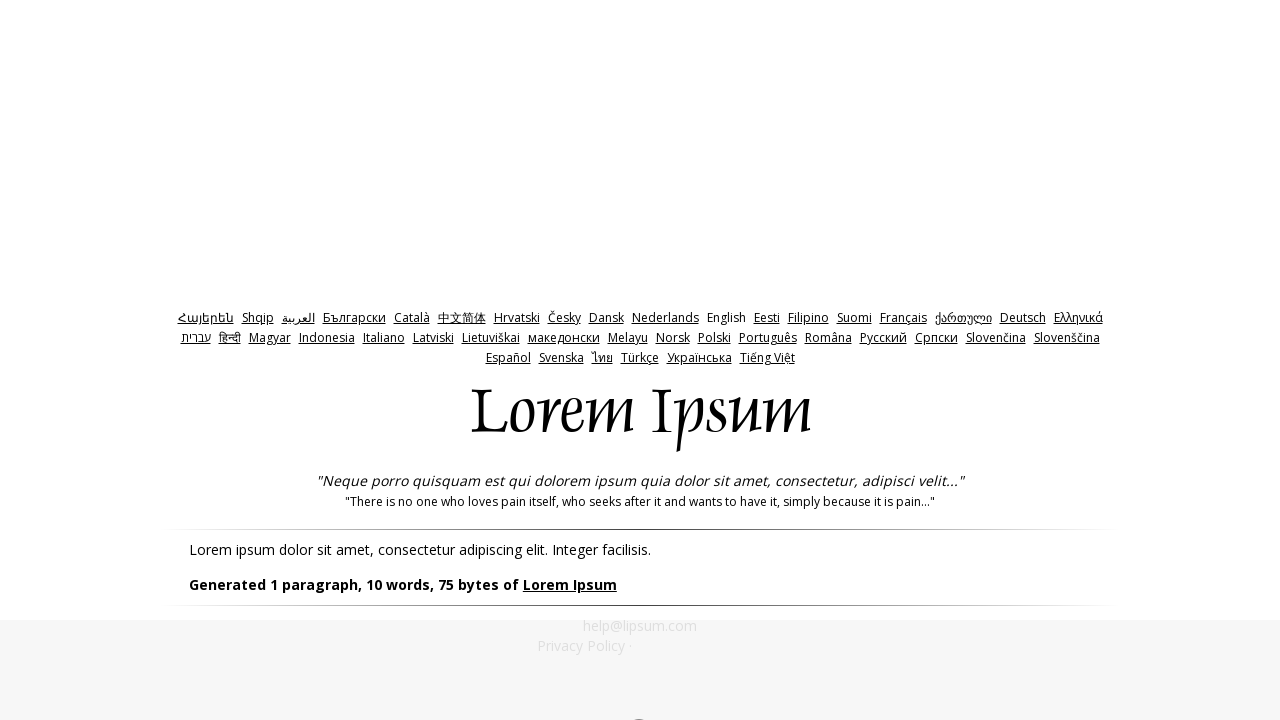

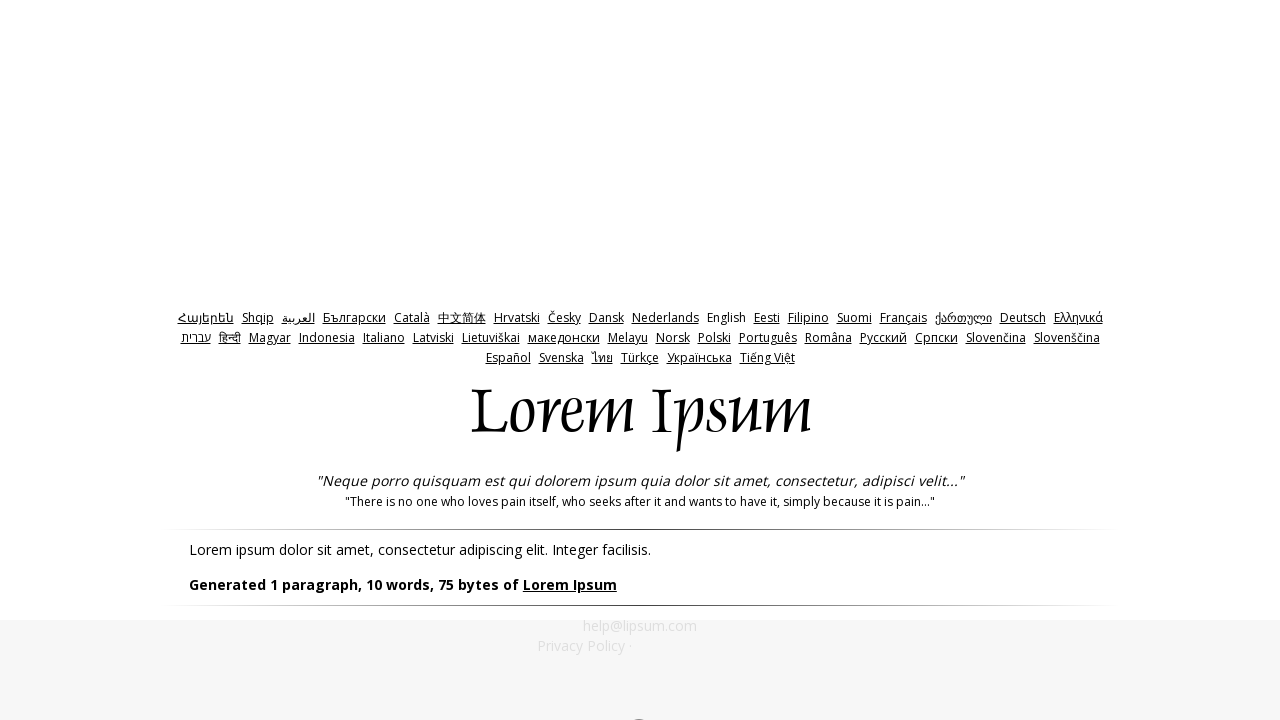